Tests double-click and right-click functionality on buttons, verifying that corresponding messages appear after each action

Starting URL: https://demoqa.com/buttons

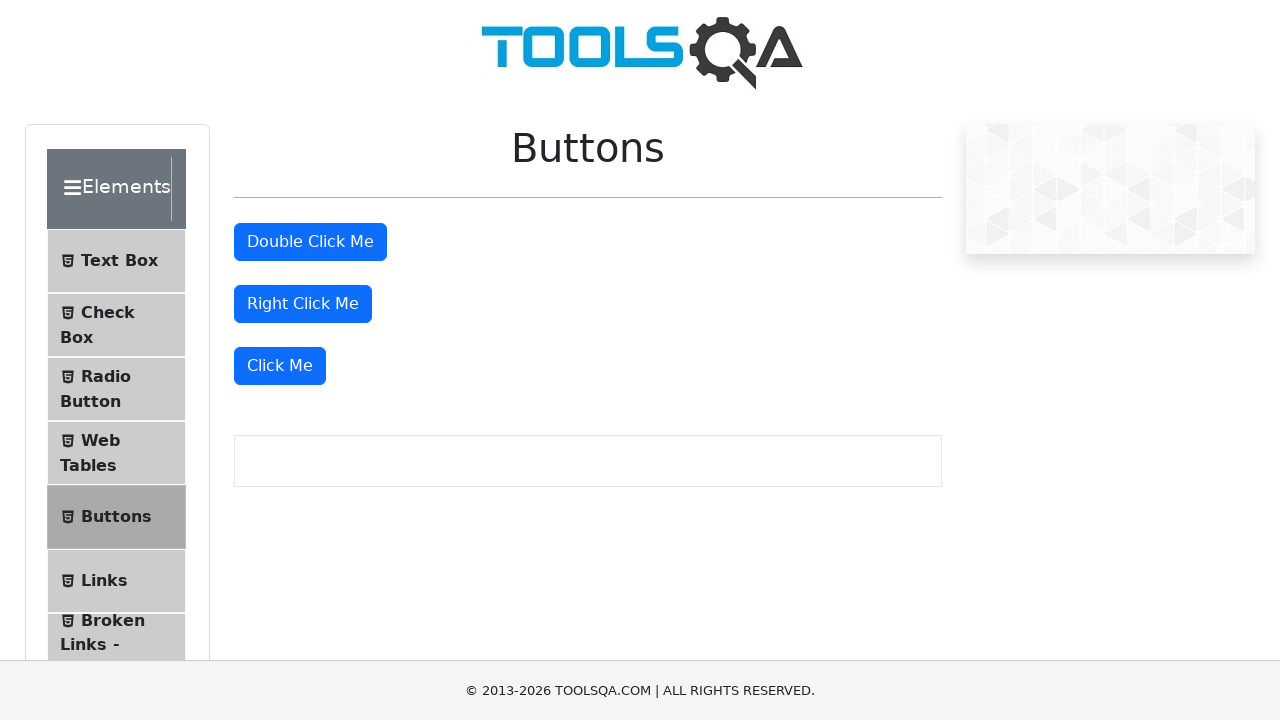

Double-clicked the double click button at (310, 242) on #doubleClickBtn
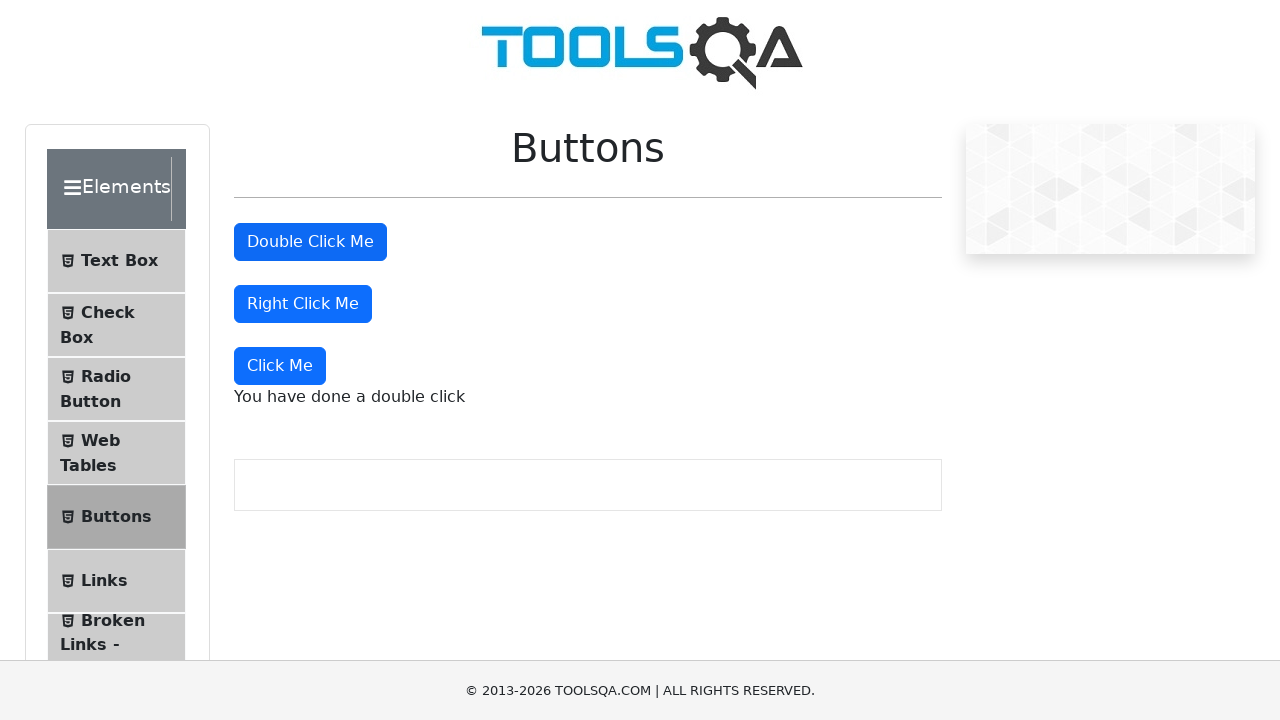

Right-clicked the right click button at (303, 304) on #rightClickBtn
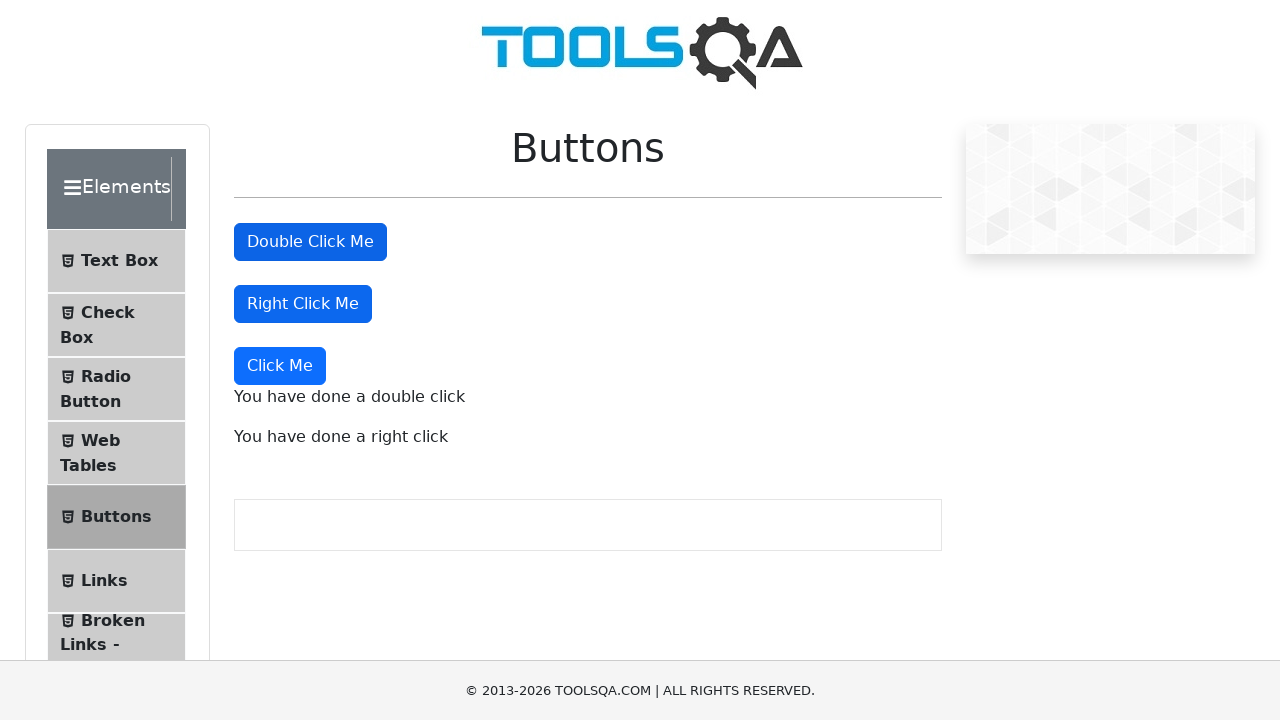

Double click message appeared
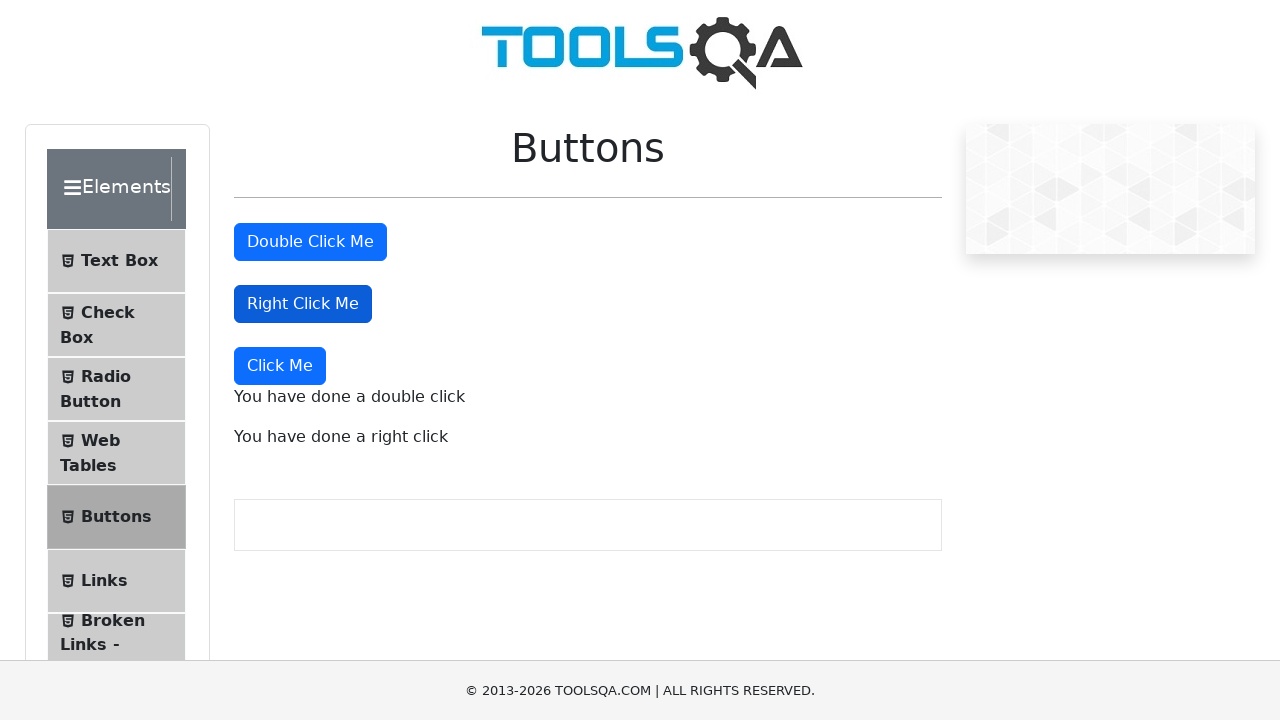

Right click message appeared
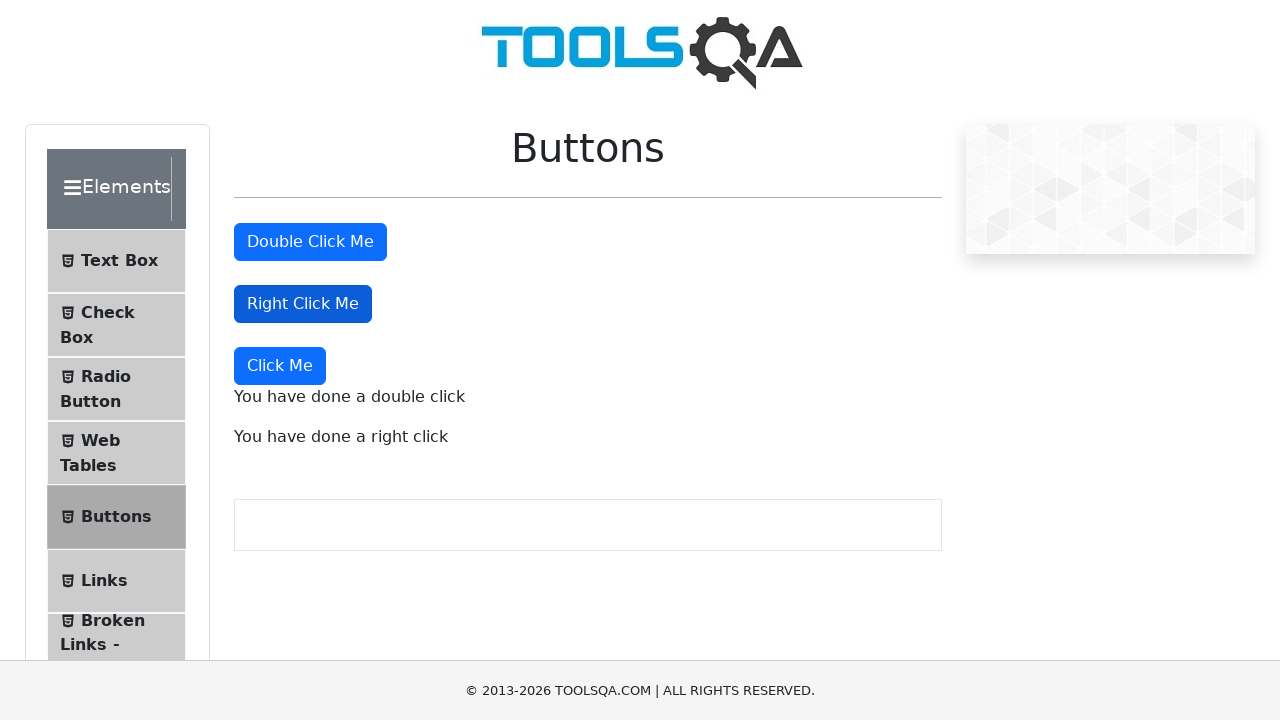

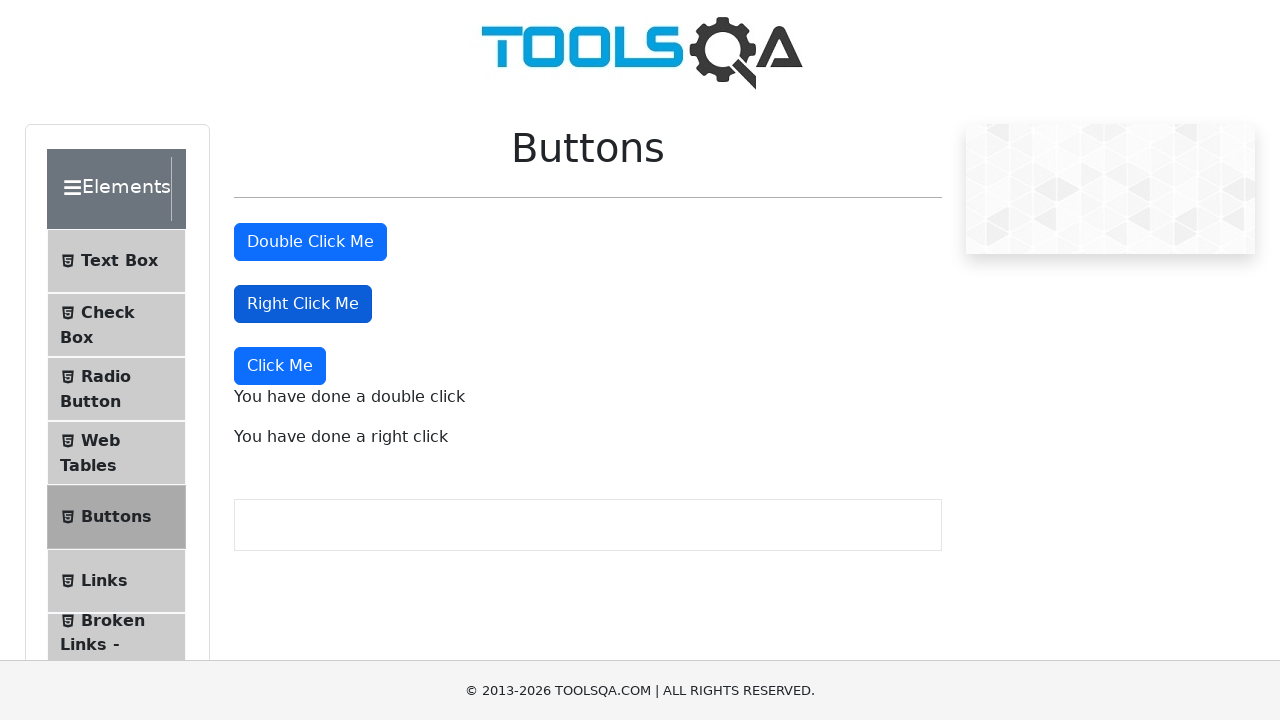